Selects an option from a dropdown select menu by visible text

Starting URL: https://demoqa.com/select-menu

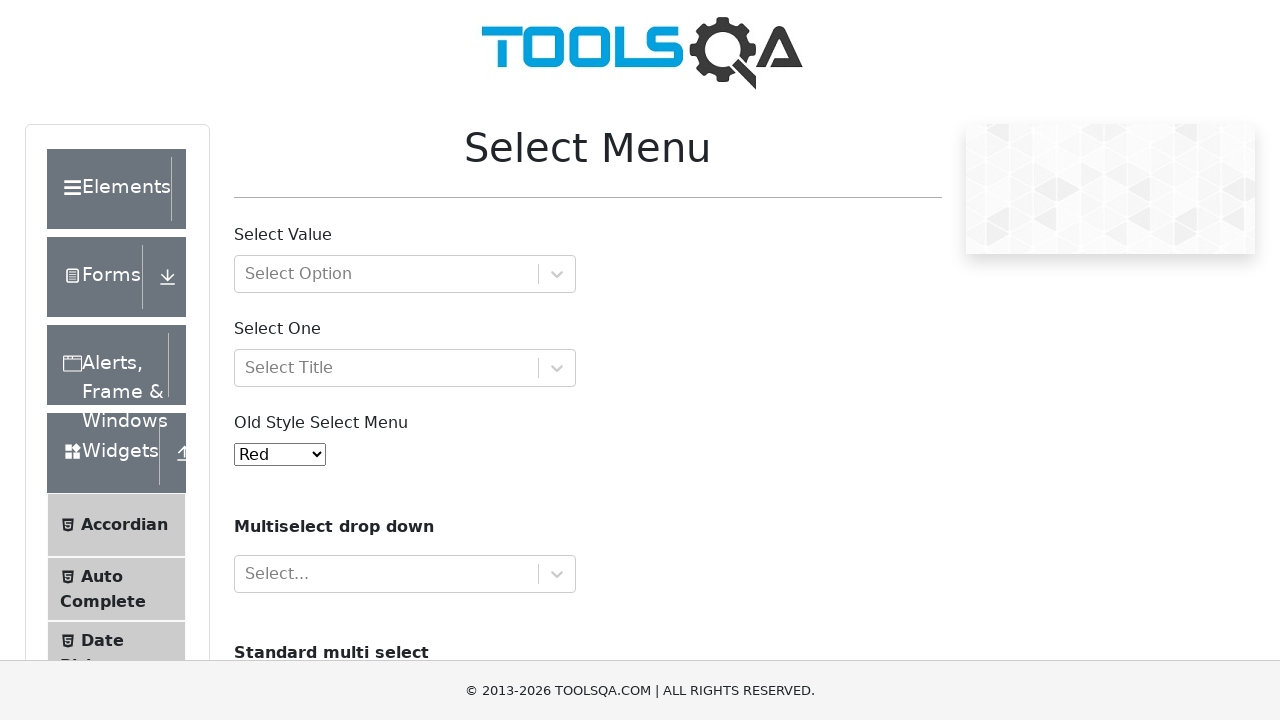

Selected 'White' from the old-style select menu on #oldSelectMenu
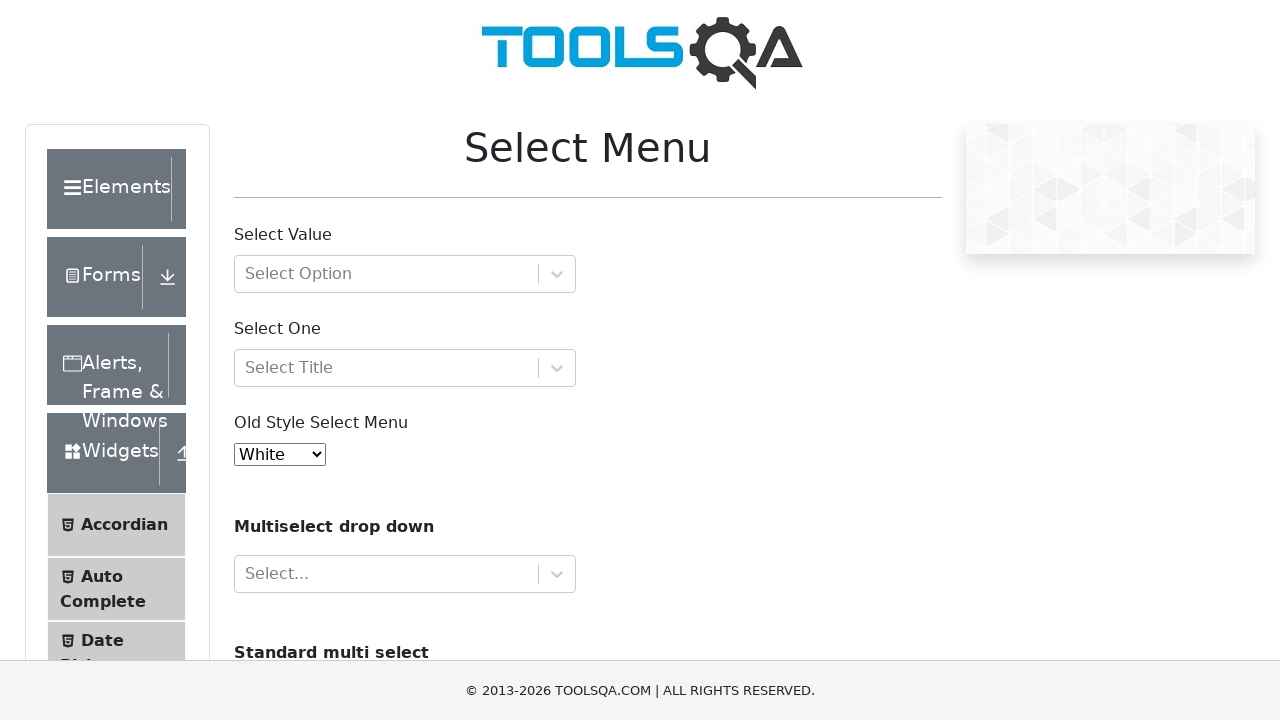

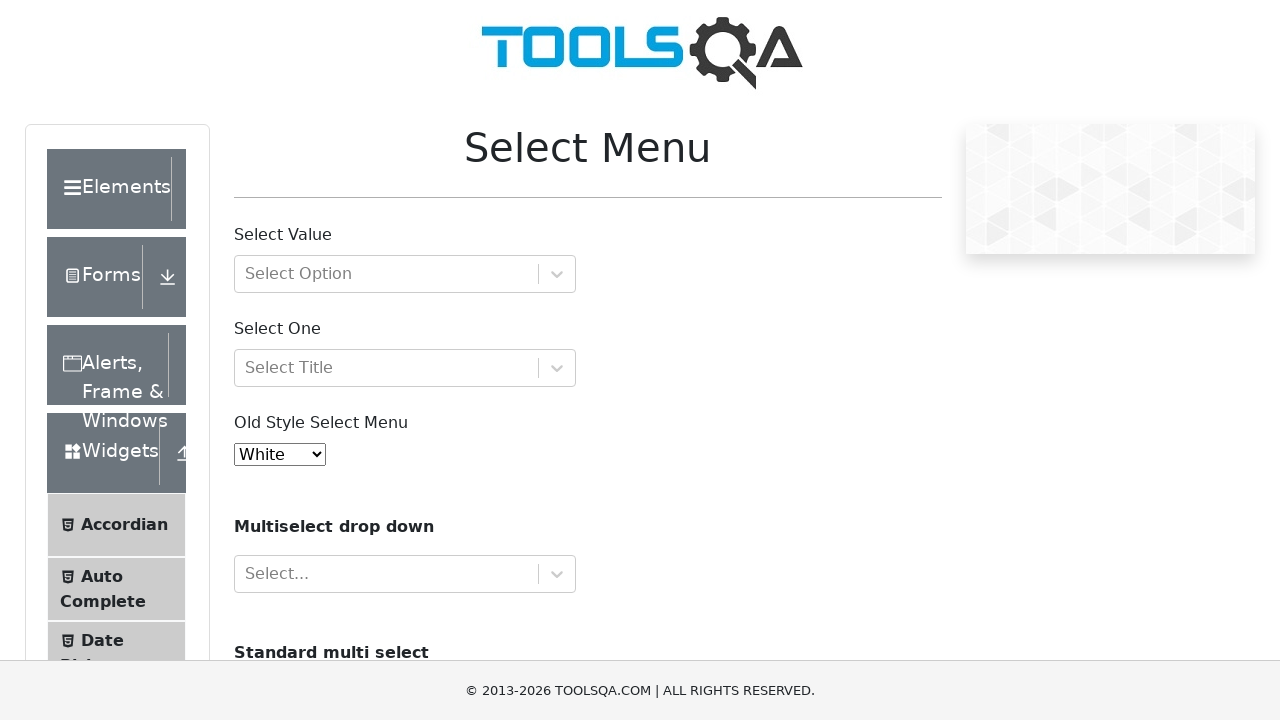